Tests registration form submission by filling required fields (first name, last name, email) and verifying successful registration message

Starting URL: http://suninjuly.github.io/registration1.html

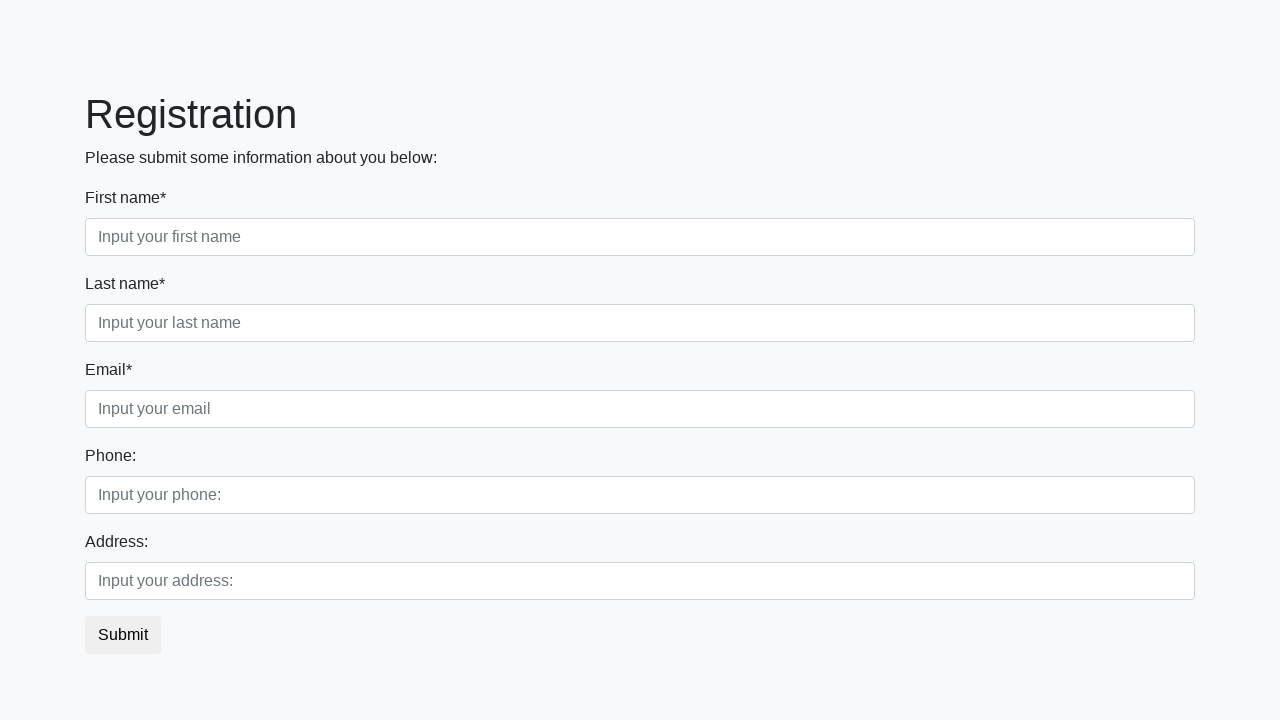

Filled first name field with 'Ivan' on .first_block .first
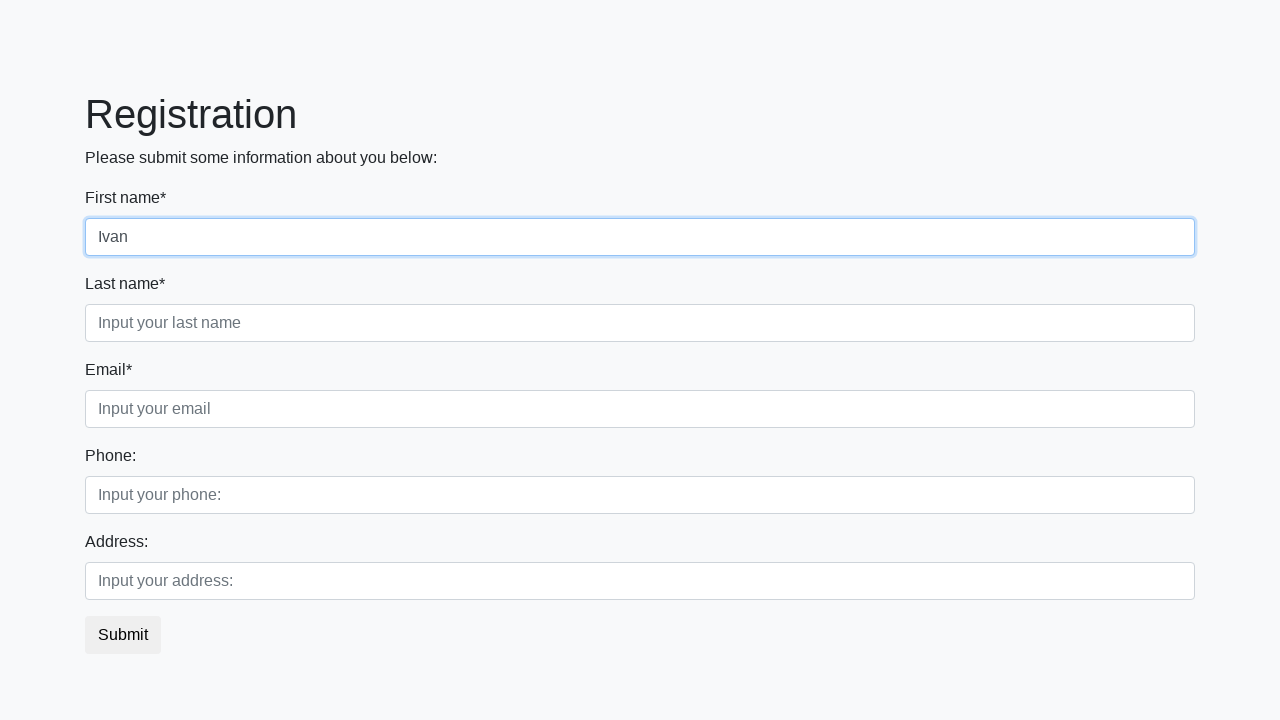

Filled last name field with 'Ivanov' on .first_block .second
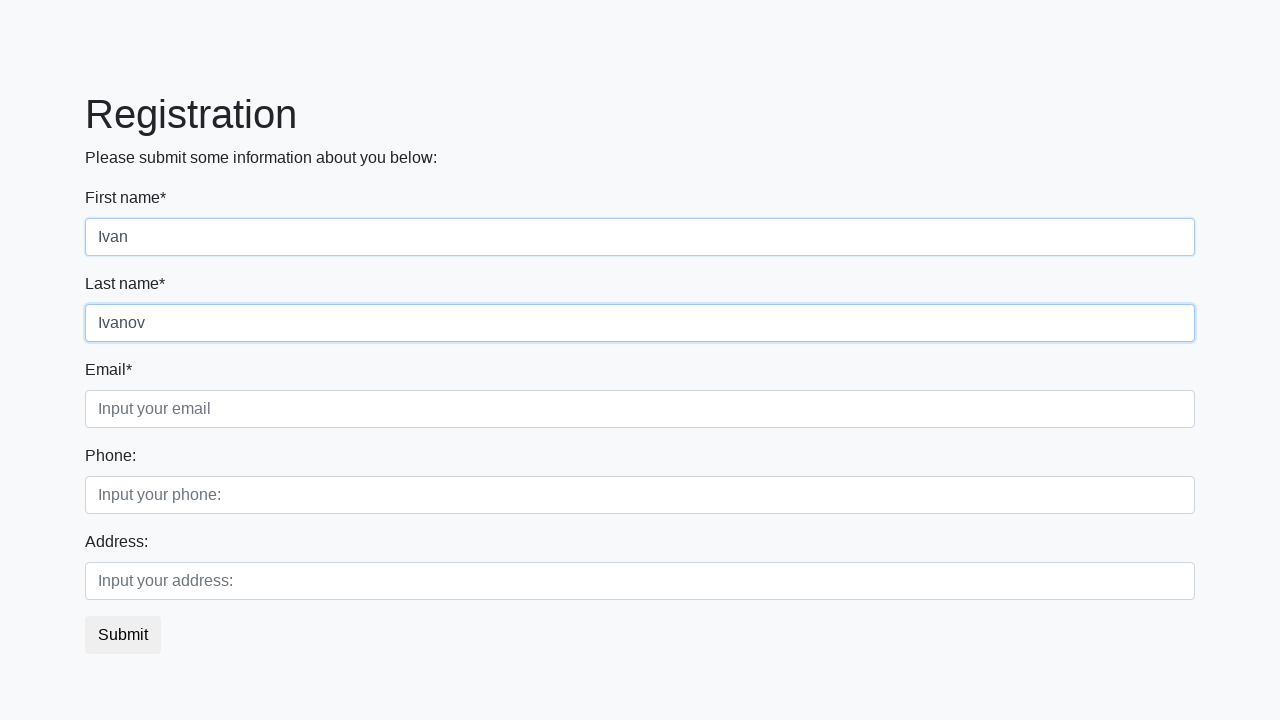

Filled email field with 'IvanIvanov@mail.ru' on .first_block .third
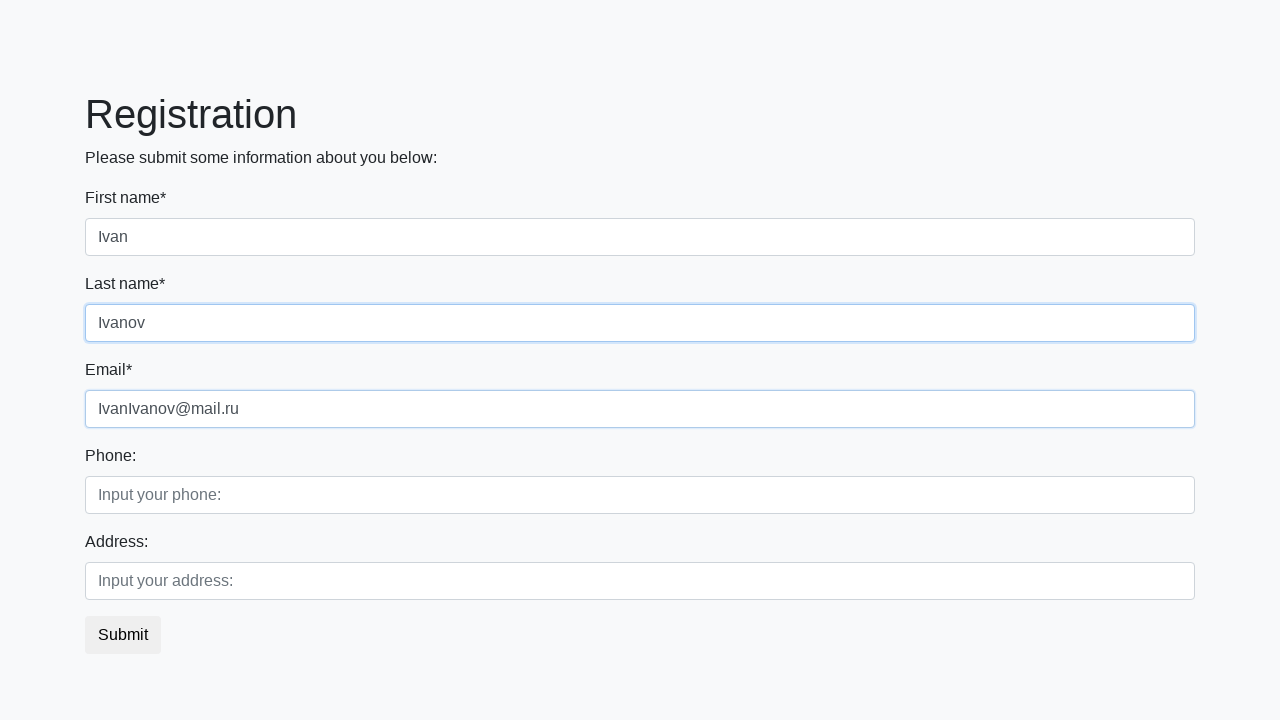

Clicked submit button to register at (123, 635) on button.btn
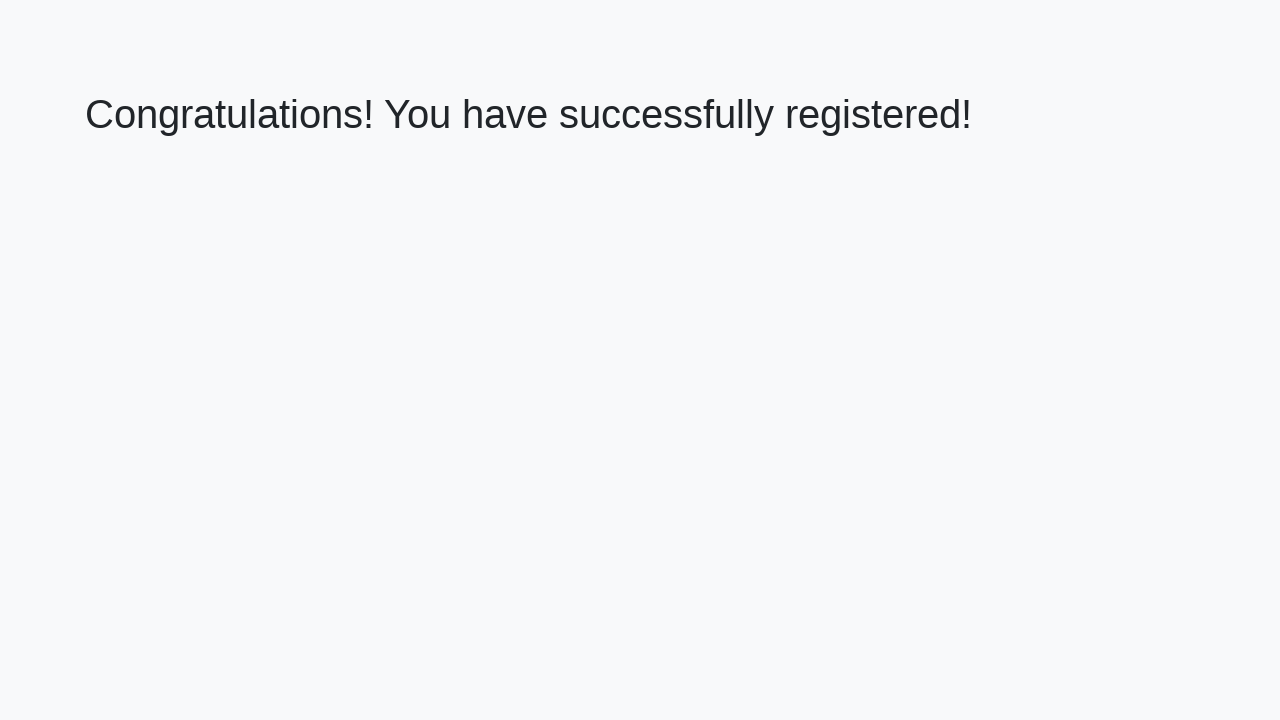

Success message appeared - registration completed
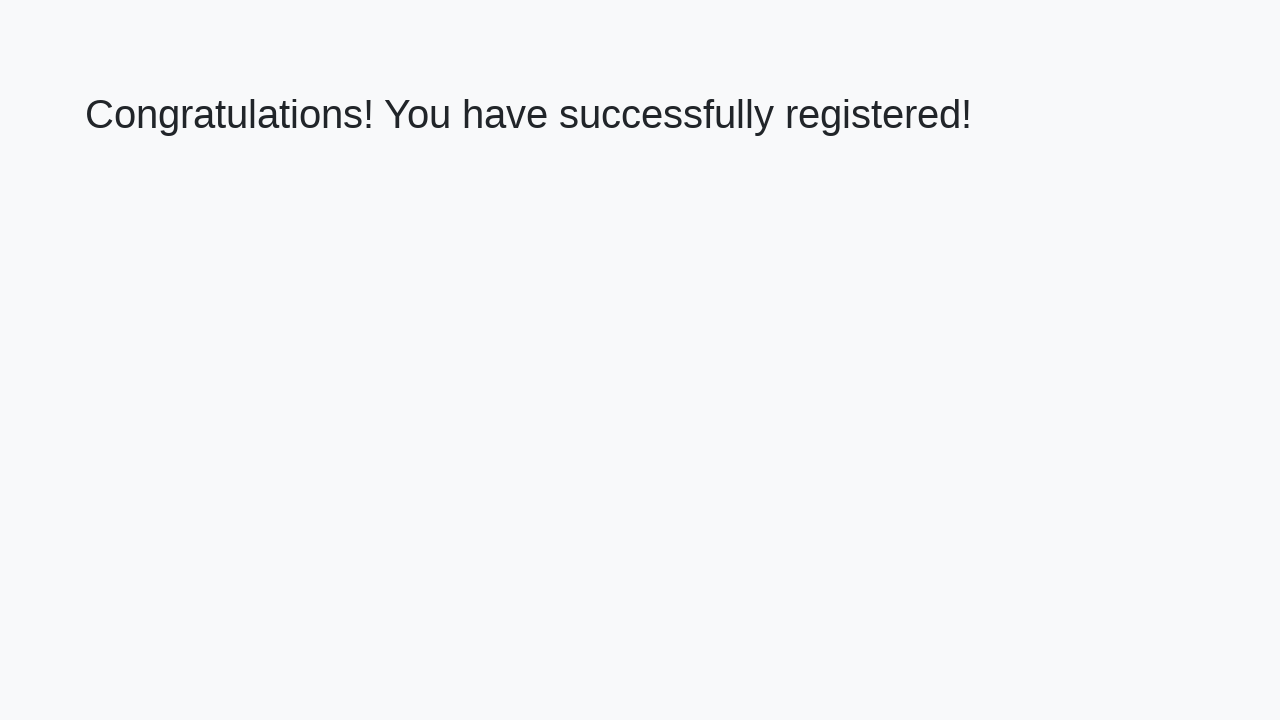

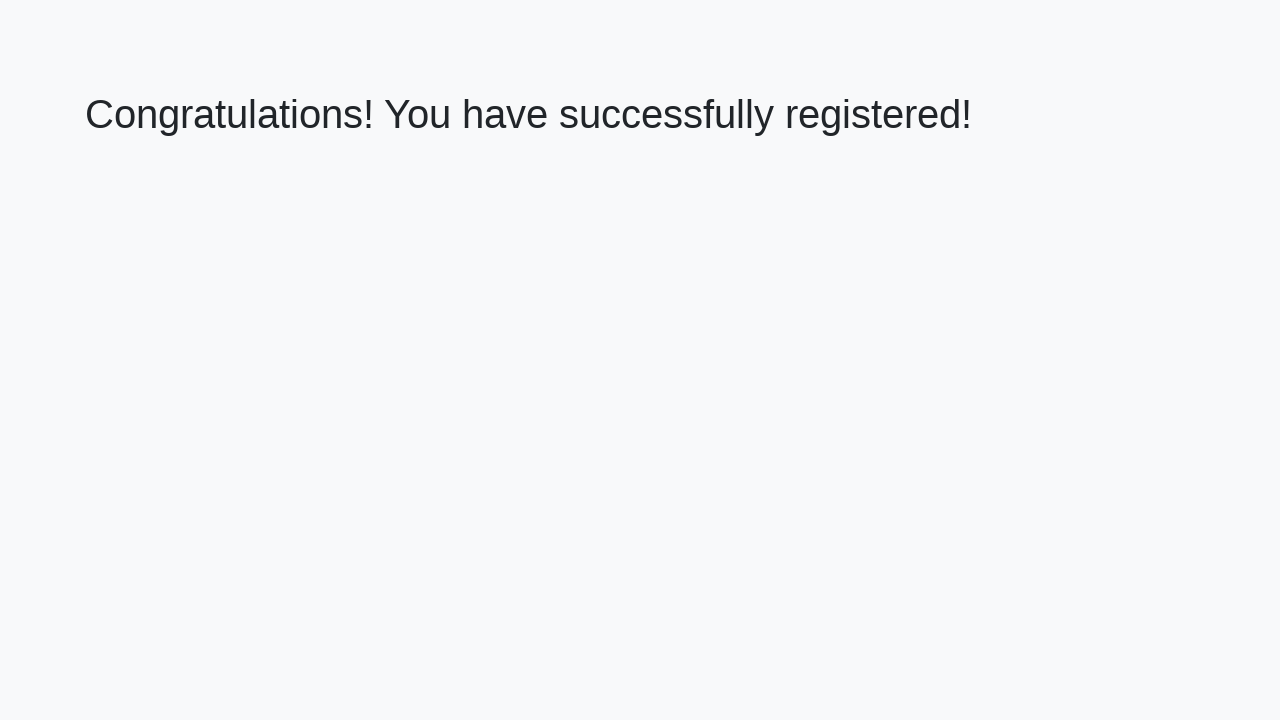